Tests JavaScript alert and confirm dialog interactions by entering a name, triggering an alert, accepting it, then triggering a confirm dialog and dismissing it.

Starting URL: https://rahulshettyacademy.com/AutomationPractice/

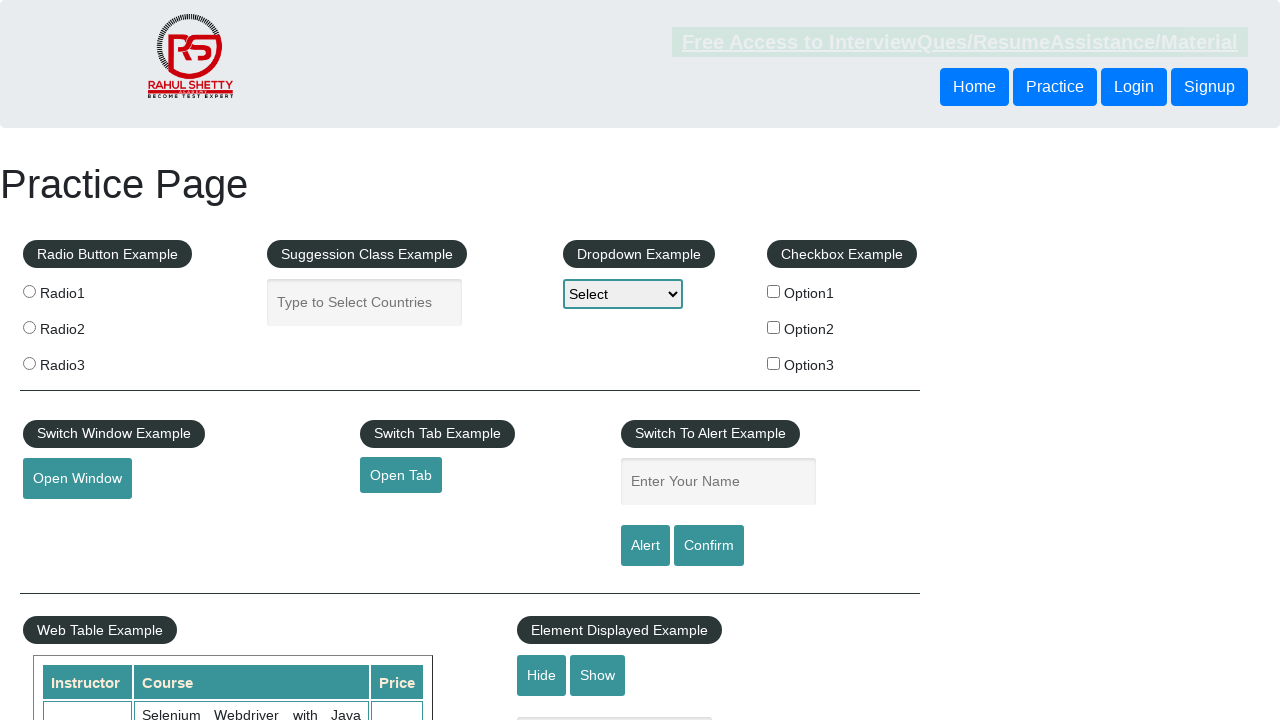

Filled name input field with 'Raquel' on #name
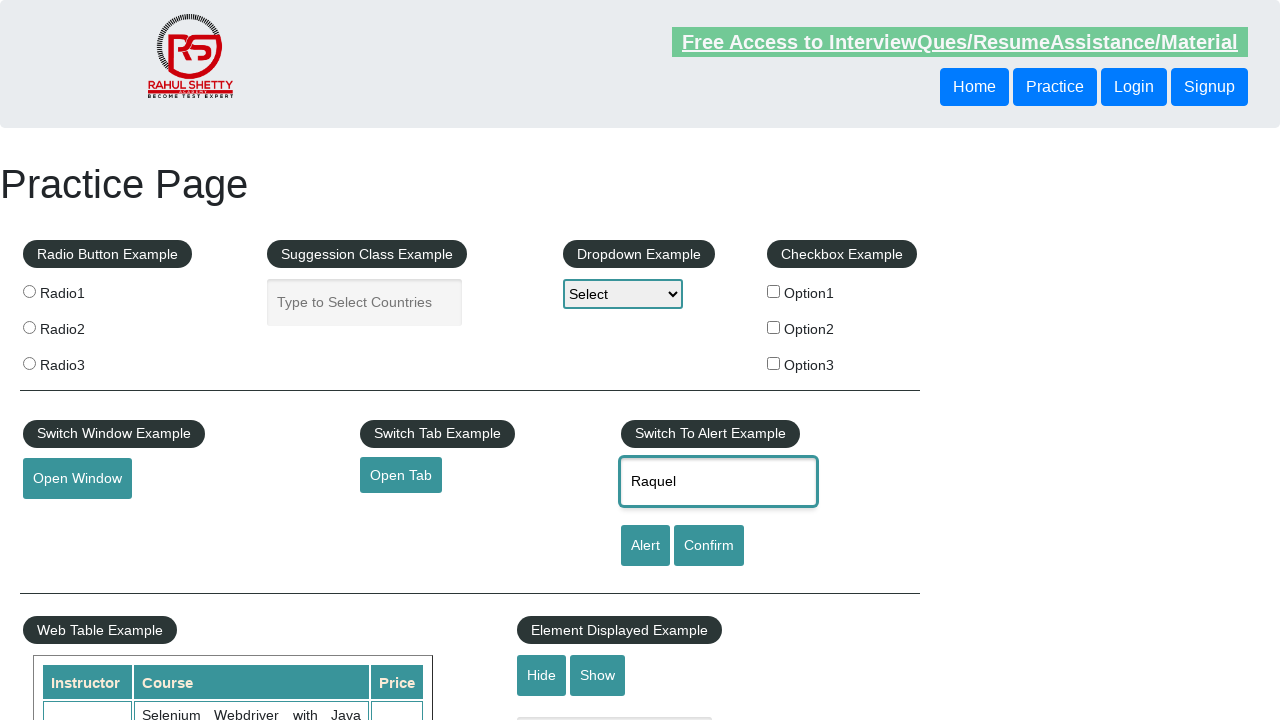

Clicked alert button and accepted the JavaScript alert dialog at (645, 546) on #alertbtn
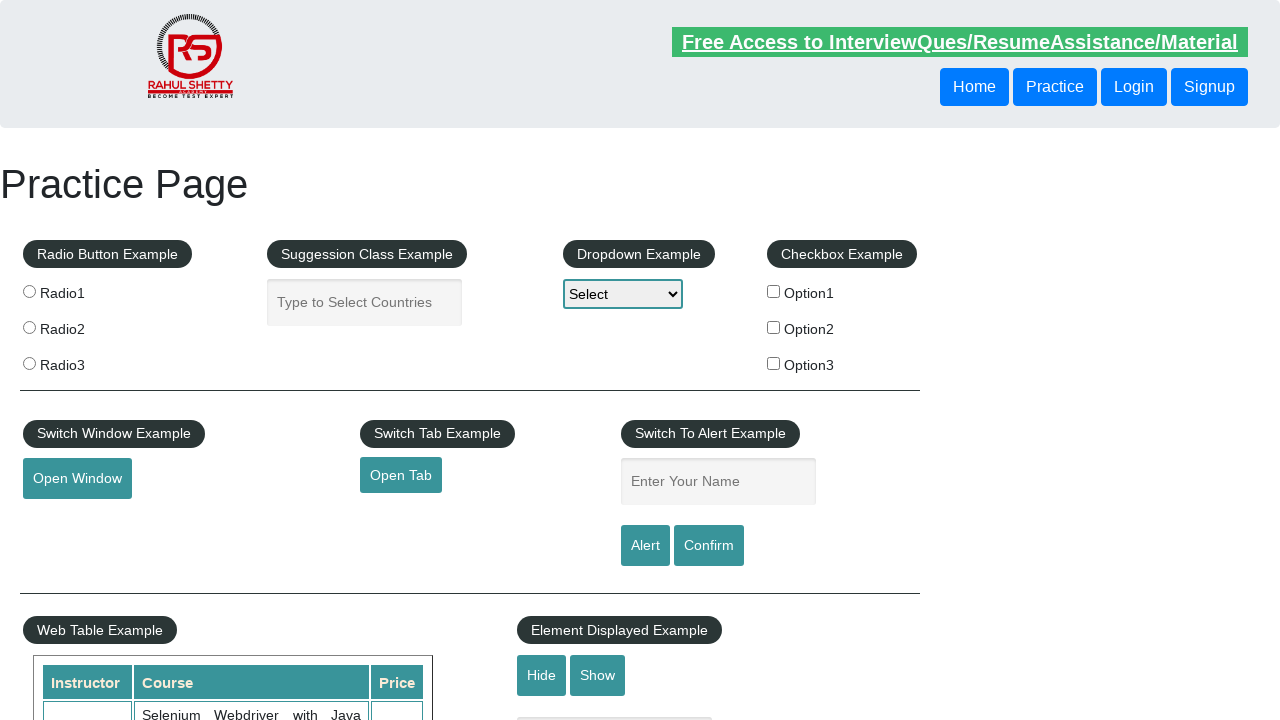

Waited 500ms for alert to be processed
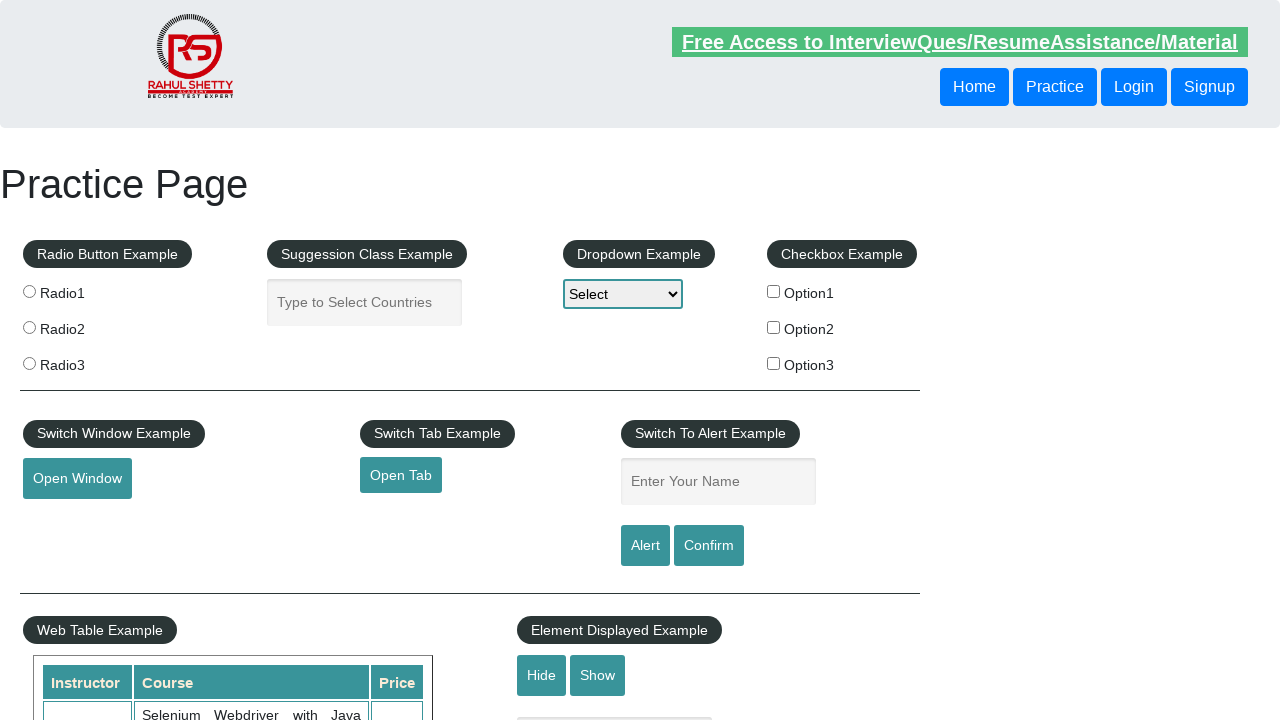

Clicked confirm button and dismissed the confirm dialog at (709, 546) on #confirmbtn
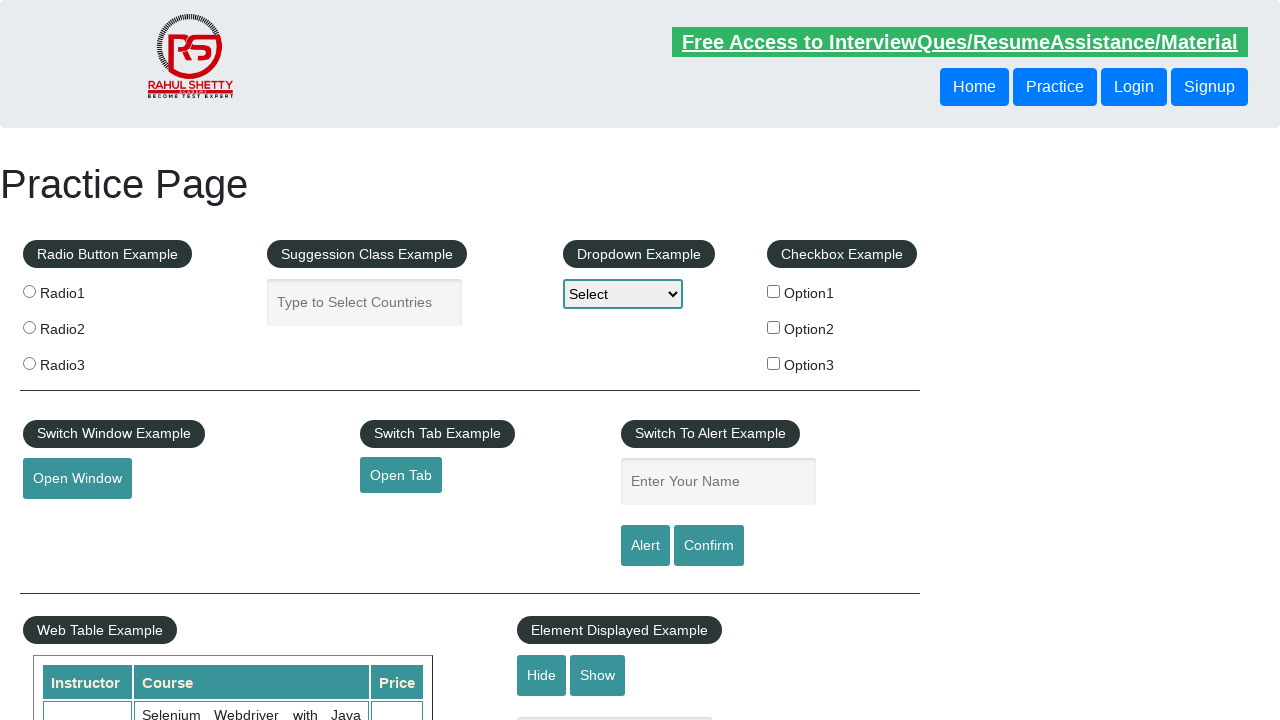

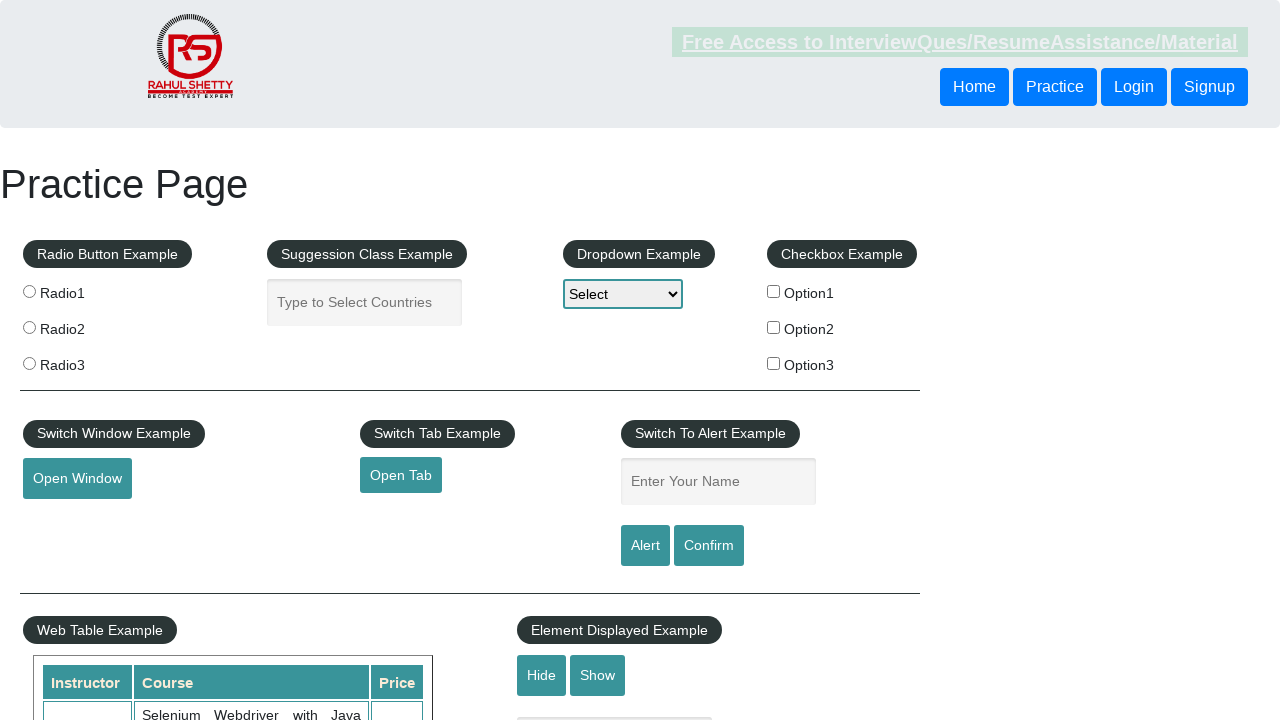